Tests an e-commerce shopping flow by adding specific vegetables (Cucumber, Brocolli, Beetroot) to cart, proceeding to checkout, and applying a promo code to verify the discount functionality.

Starting URL: https://rahulshettyacademy.com/seleniumPractise/

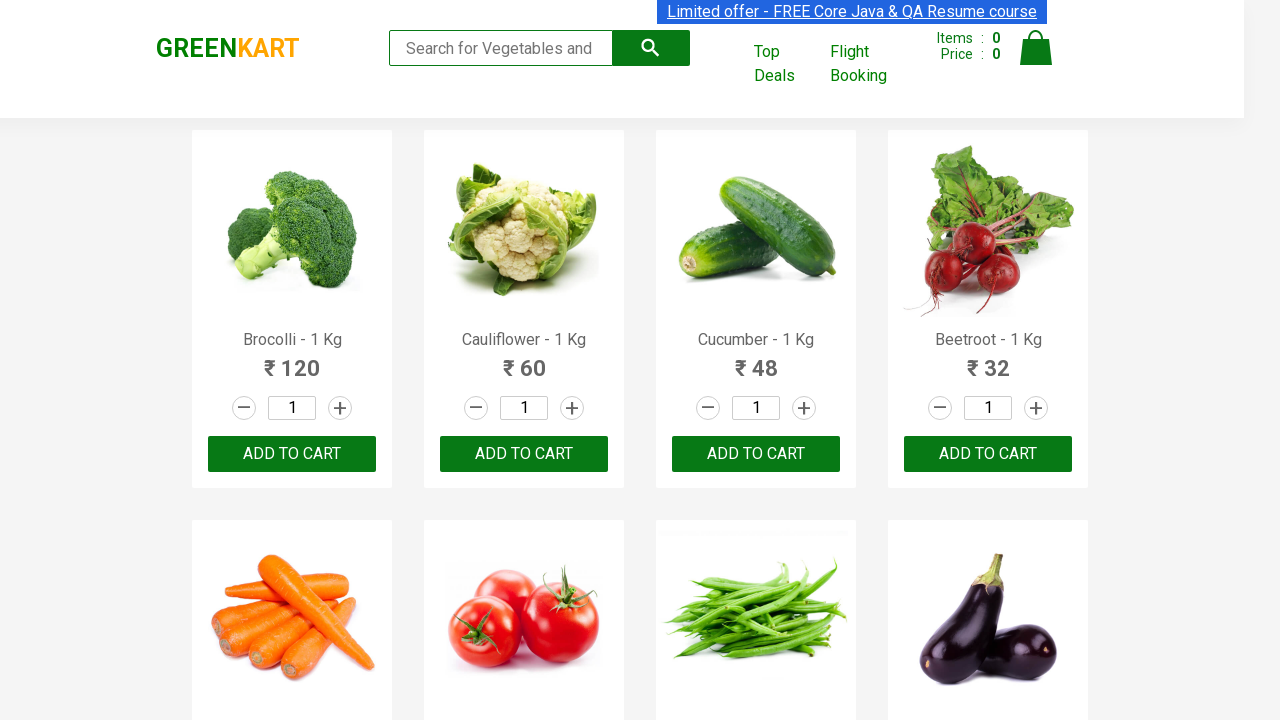

Waited for products to load on the shopping page
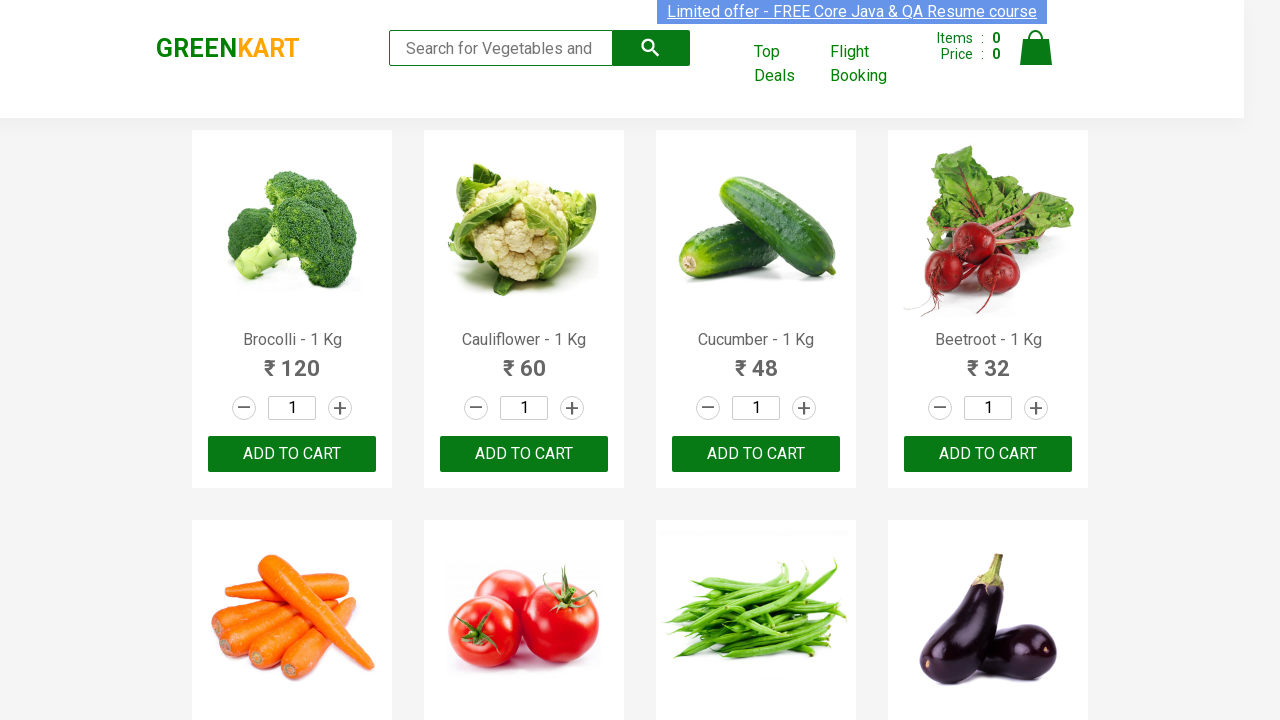

Added Brocolli to cart (item 1 of 3) at (292, 454) on div.product-action button >> nth=0
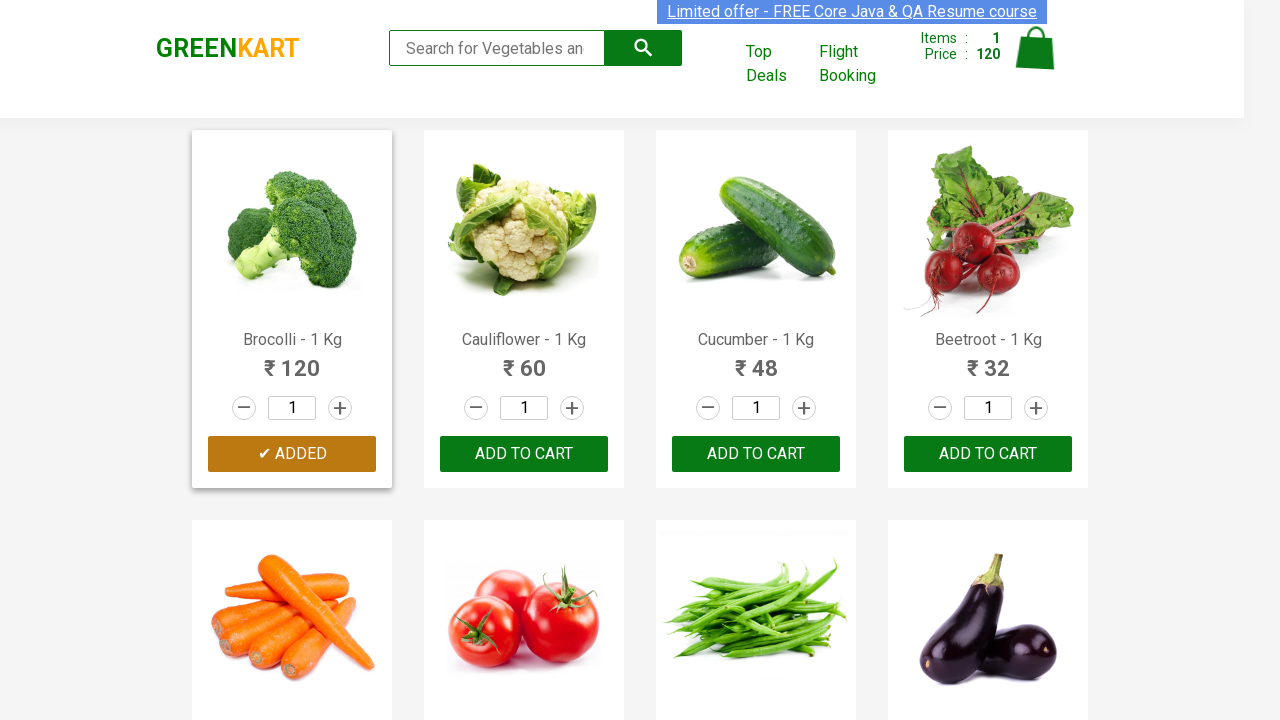

Added Cucumber to cart (item 2 of 3) at (756, 454) on div.product-action button >> nth=2
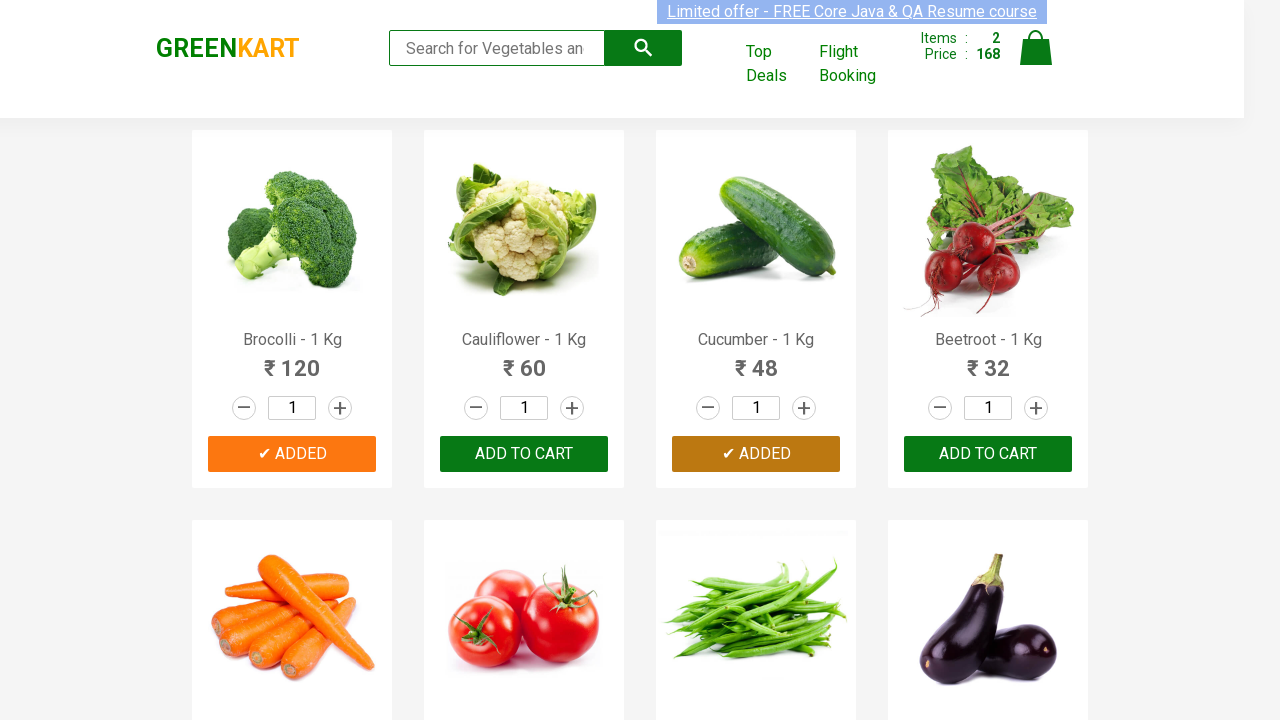

Added Beetroot to cart (item 3 of 3) at (988, 454) on div.product-action button >> nth=3
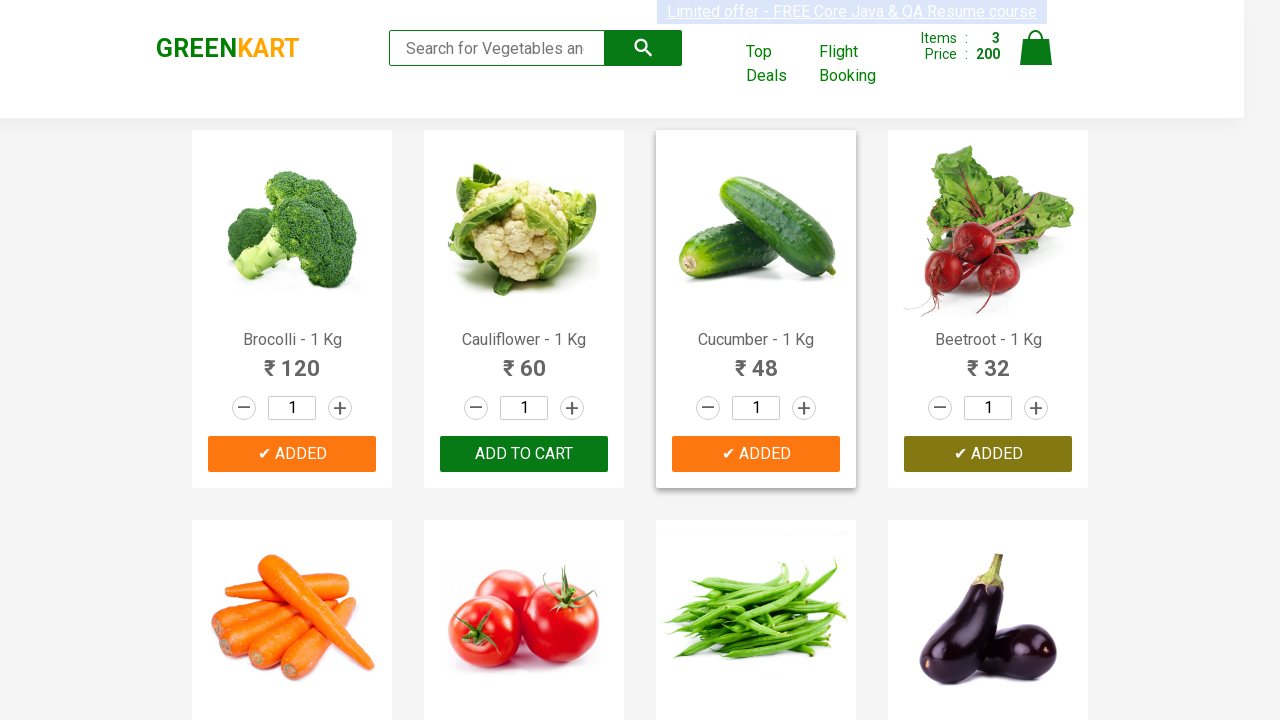

Clicked on cart icon to view cart at (1036, 48) on img[alt='Cart']
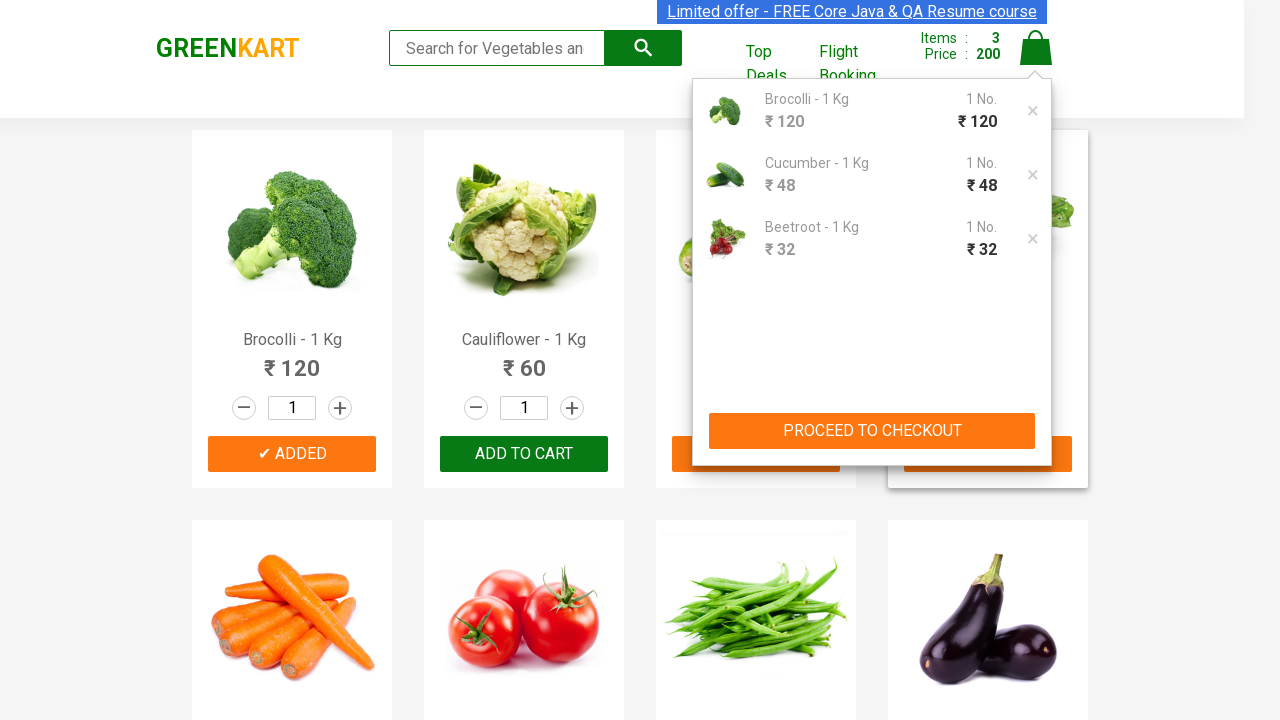

Clicked 'PROCEED TO CHECKOUT' button at (872, 431) on xpath=//button[contains(text(),'PROCEED TO CHECKOUT')]
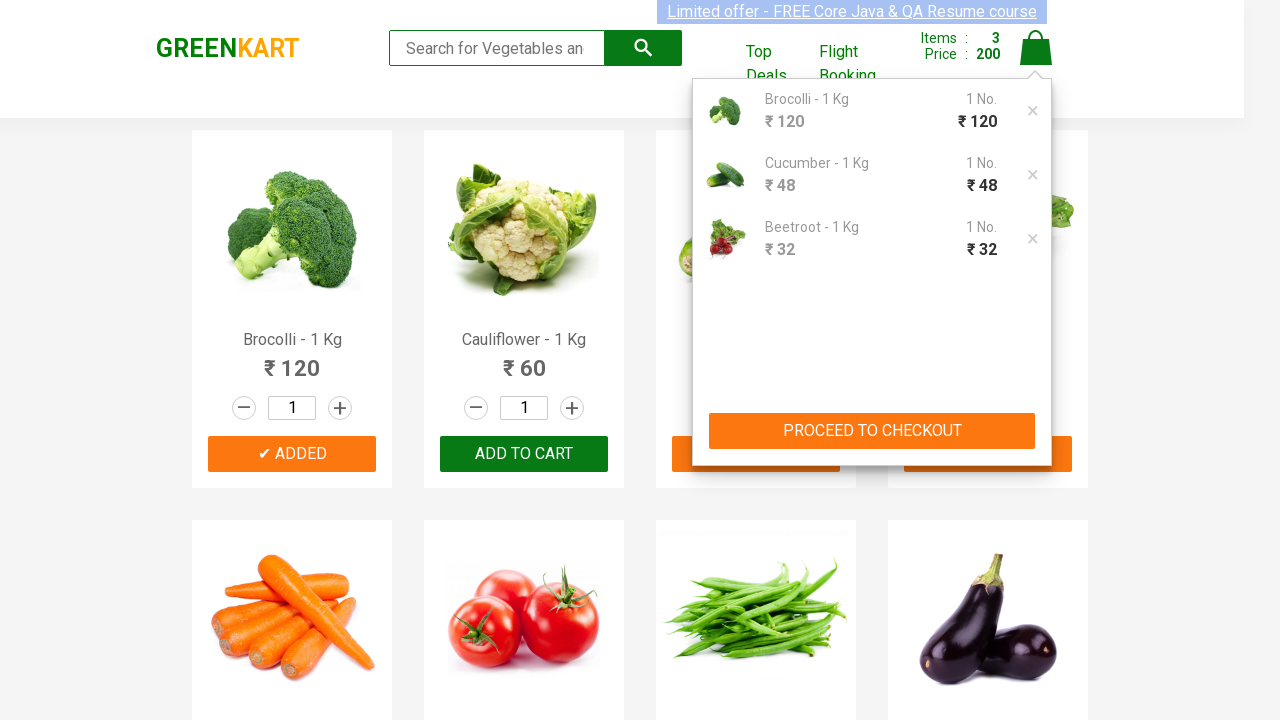

Waited for promo code input field to become visible
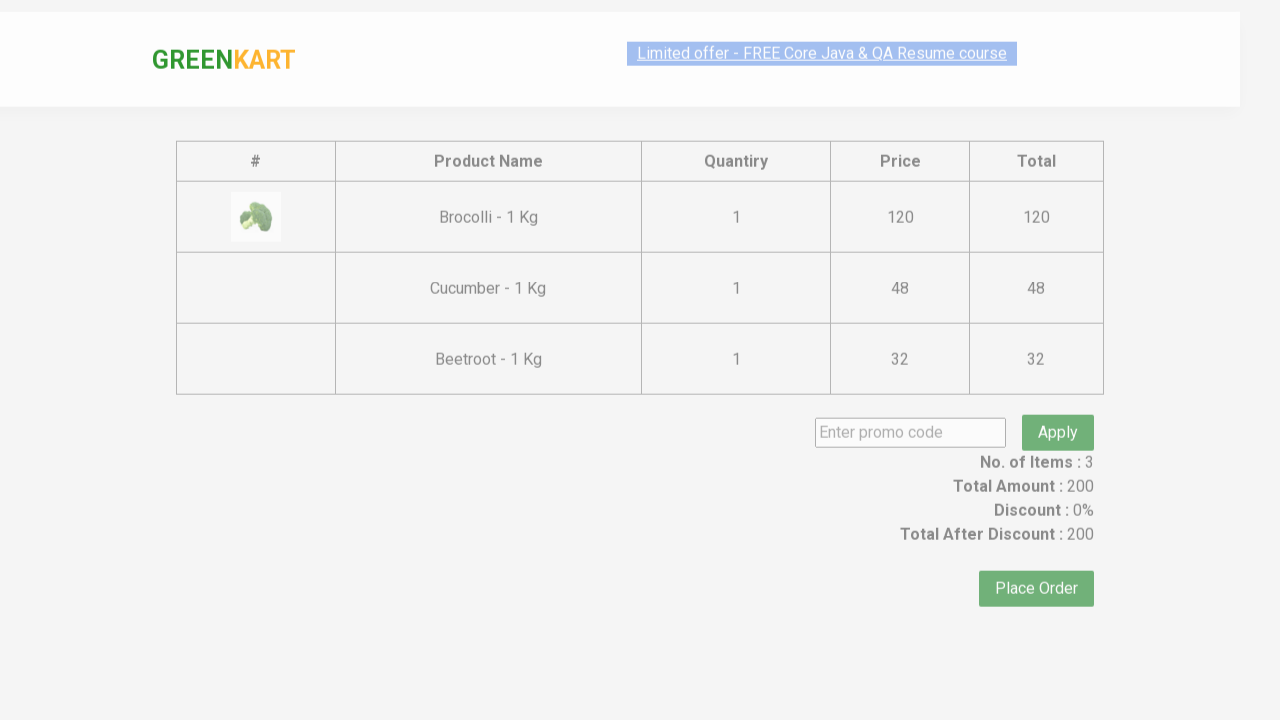

Entered promo code 'rahulshettyacademy' in the input field on input.promoCode
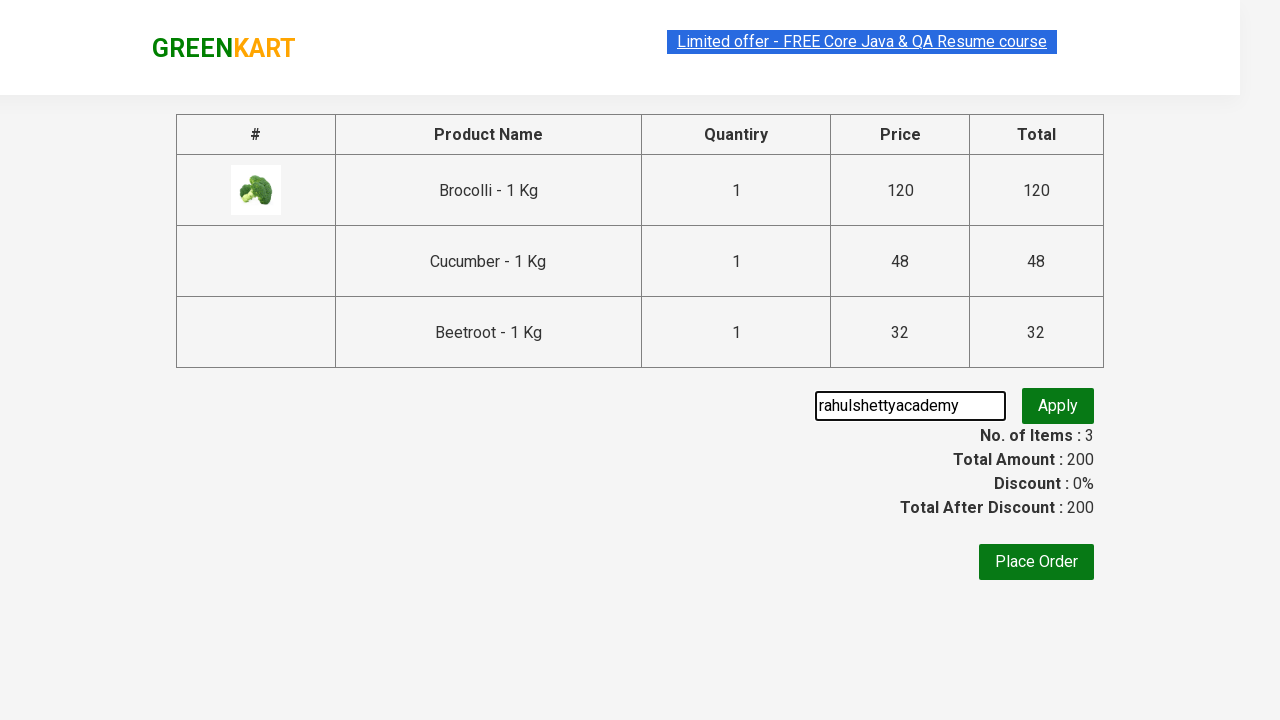

Clicked 'Apply' button to apply the promo code at (1058, 406) on button.promoBtn
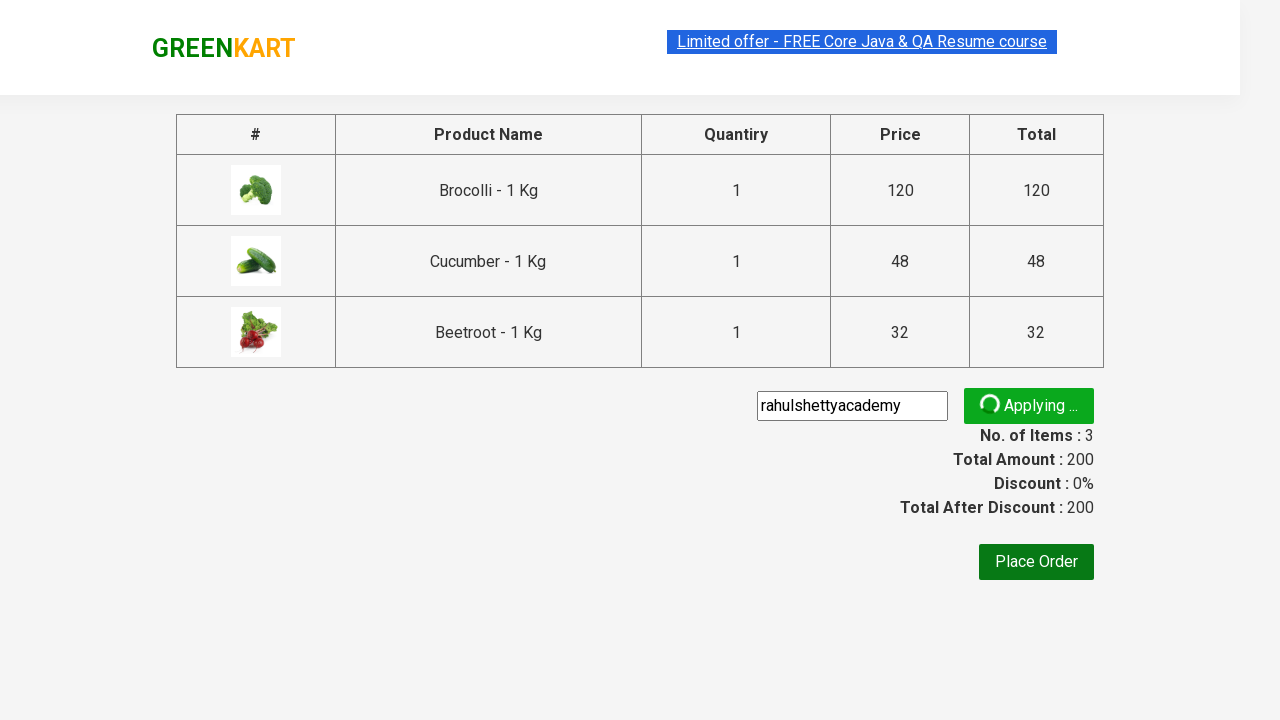

Waited for promo discount confirmation message to appear
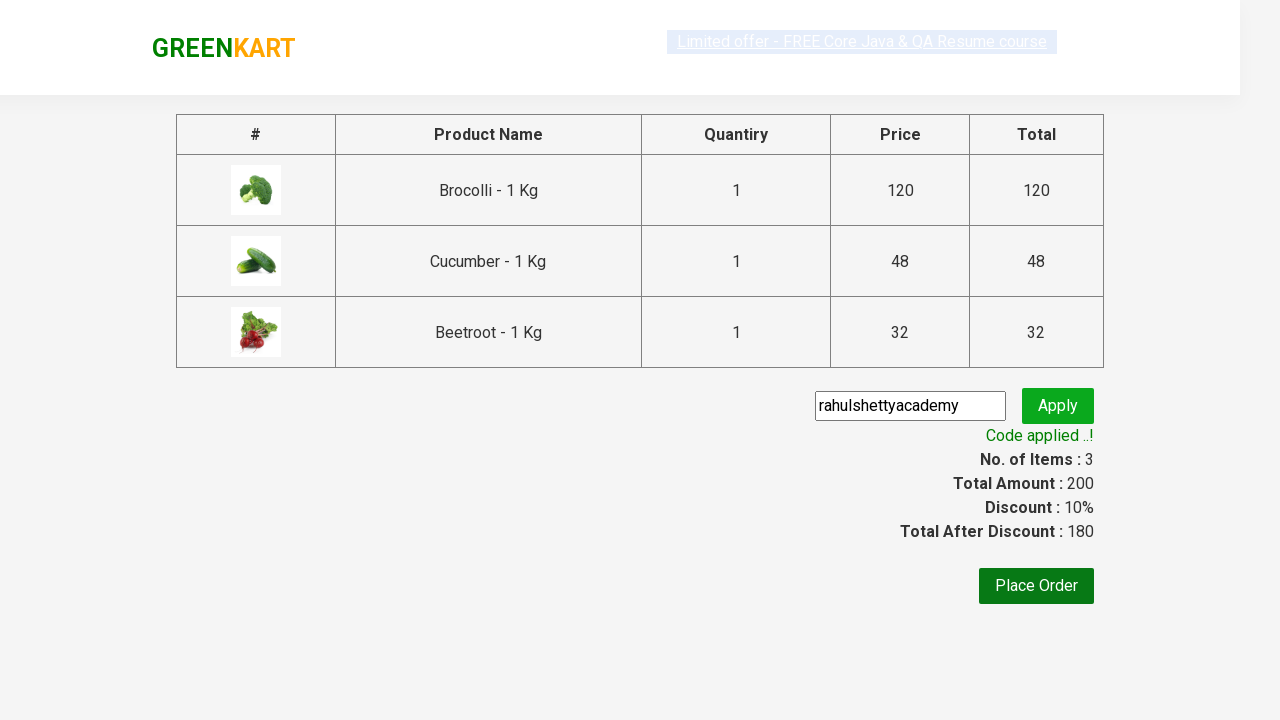

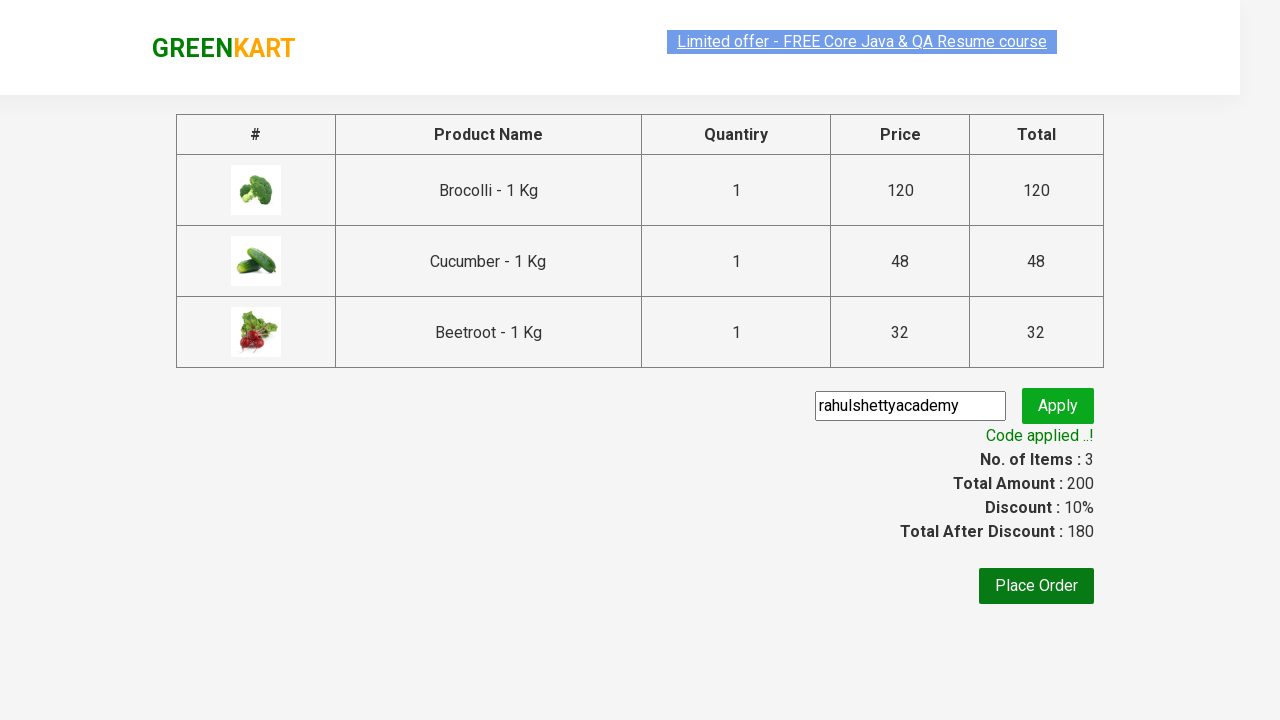